Tests the product filtering functionality by clicking the filter icon, selecting a filter option, and applying the filter

Starting URL: https://demo.applitools.com/gridHackathonV2.html

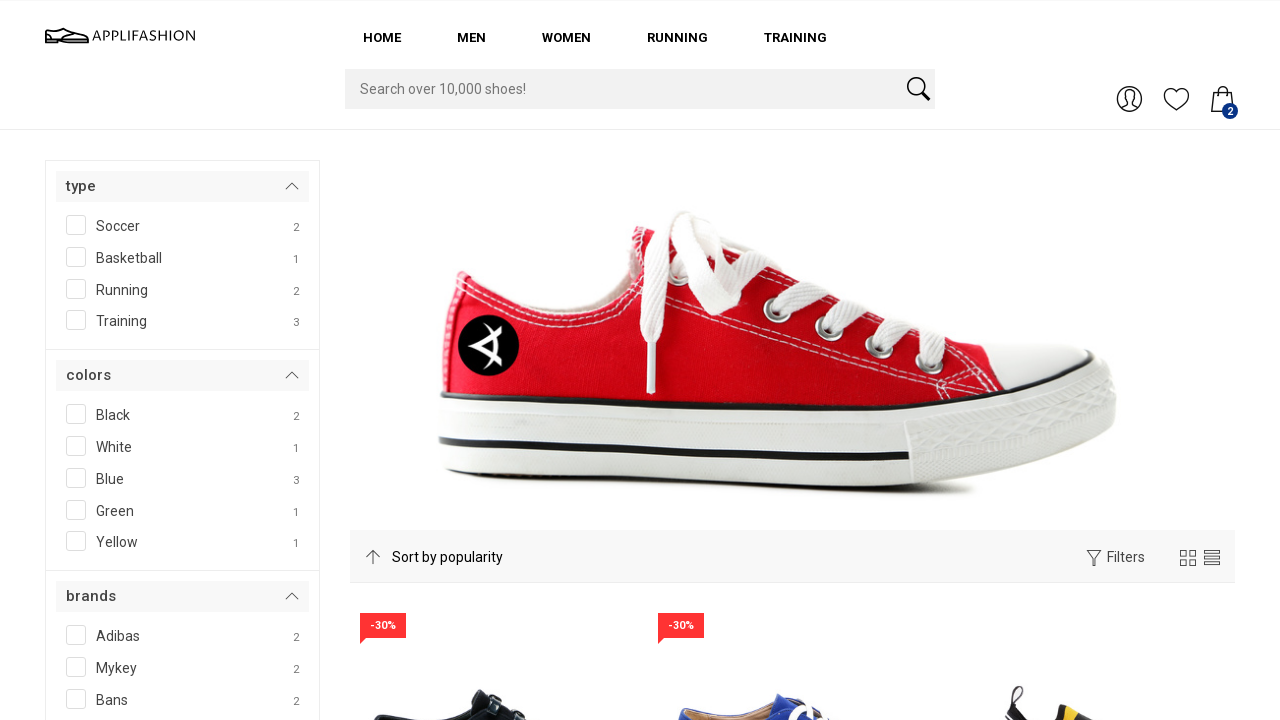

Clicked filter icon to open filter options at (1094, 558) on #ti-filter
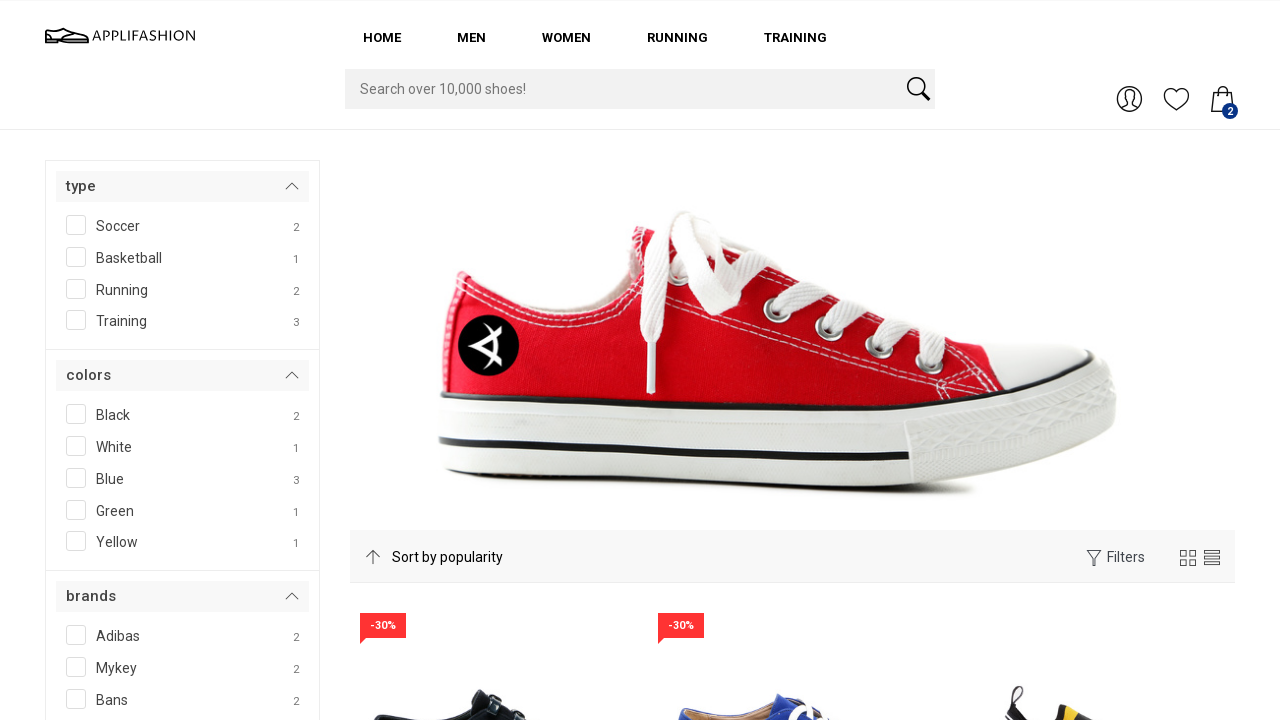

Waited for filter panel to appear
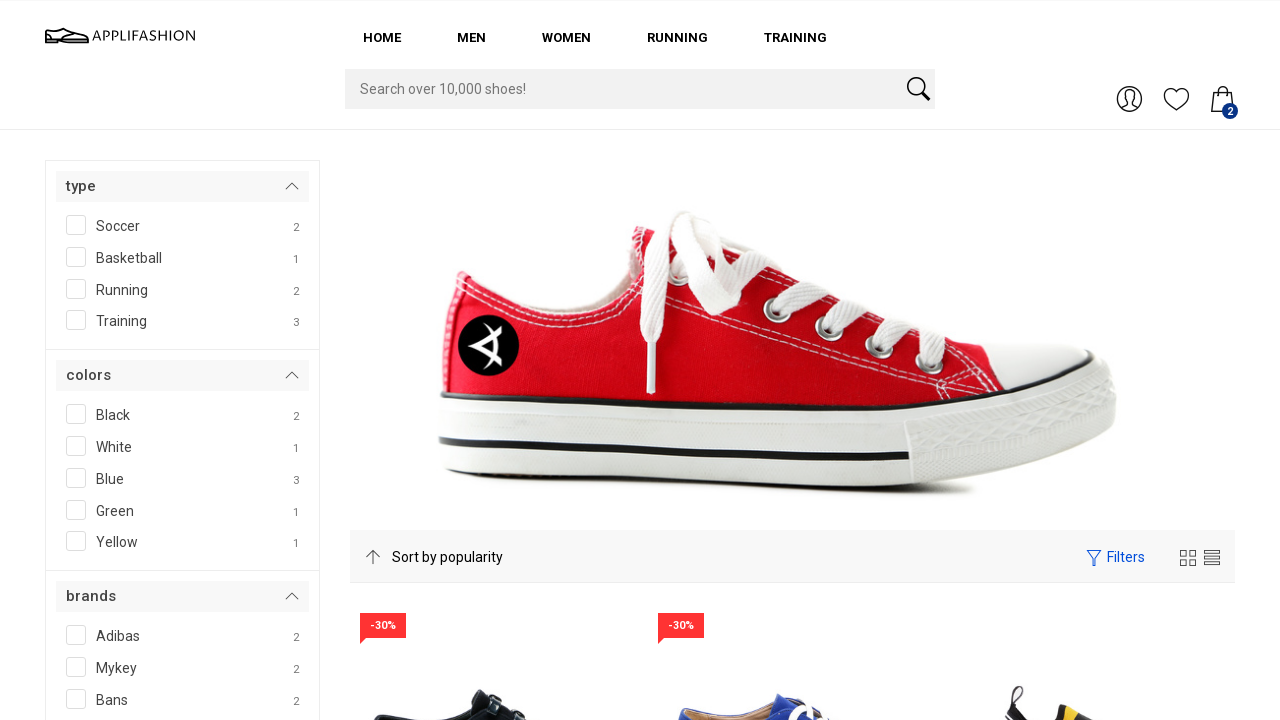

Selected Black color filter option at (182, 416) on #LABEL__containerc__104
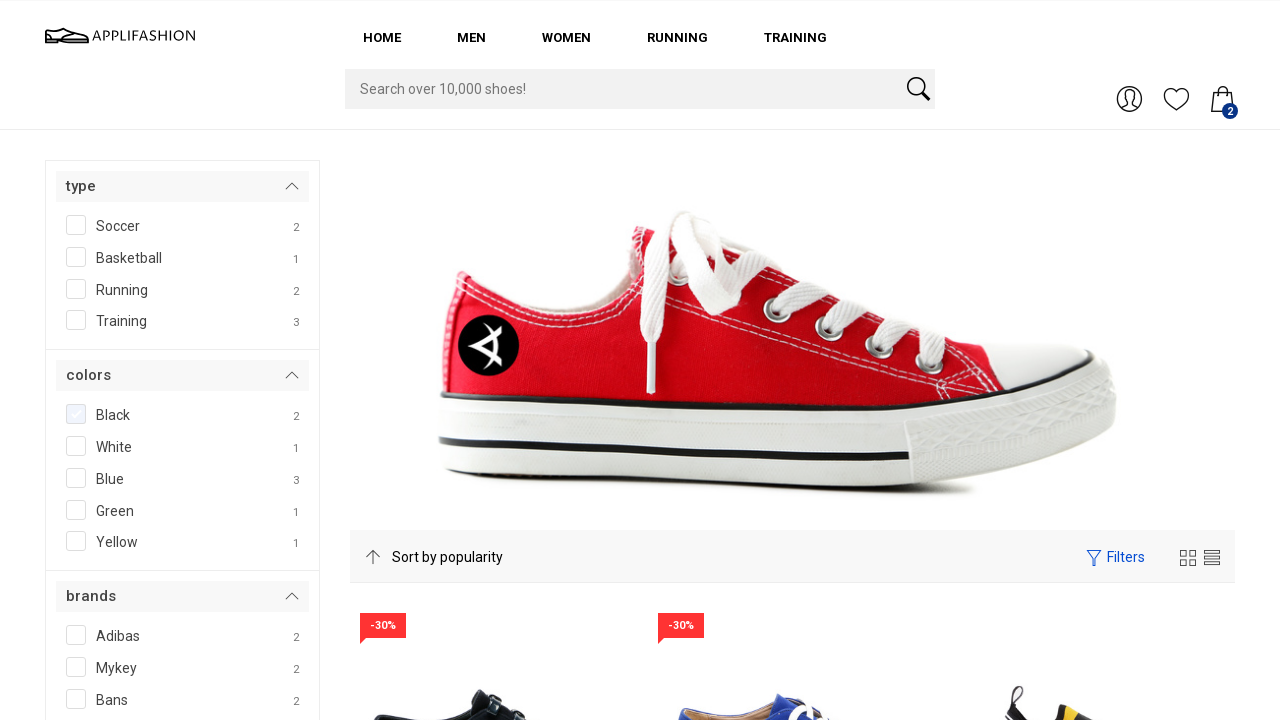

Clicked filter button to apply filters at (103, 360) on #filterBtn
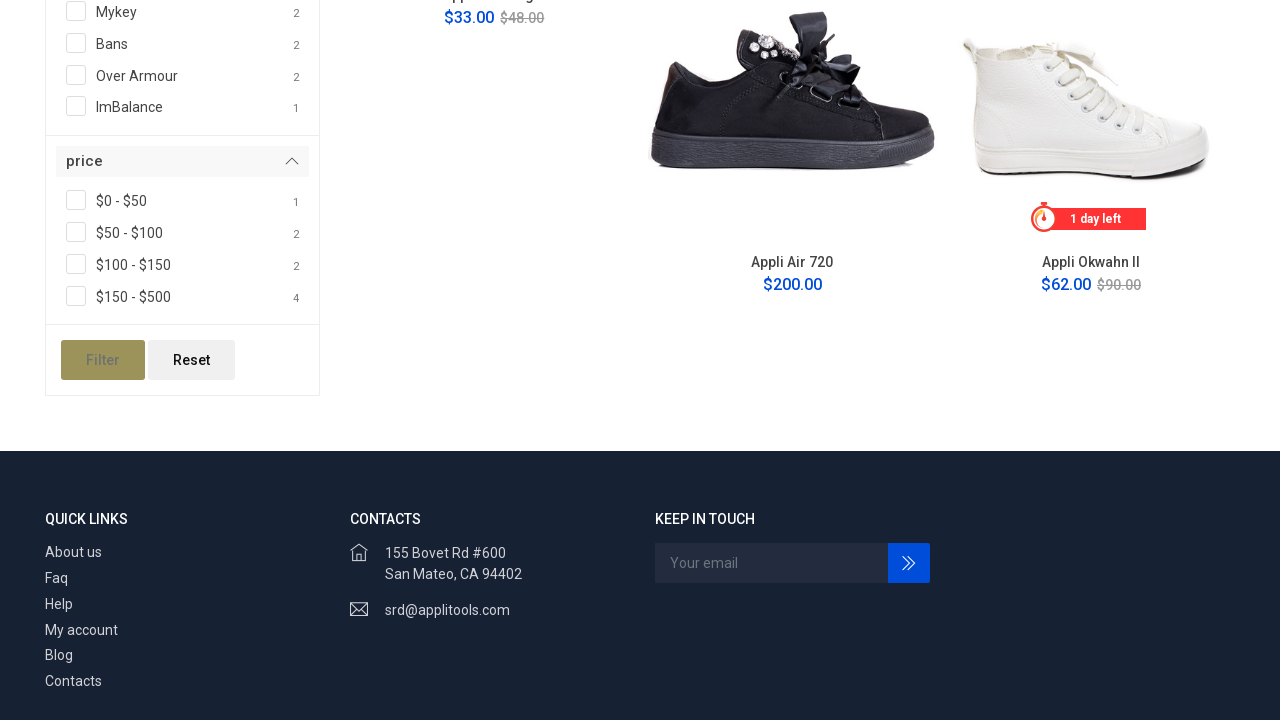

Product grid updated with filtered results
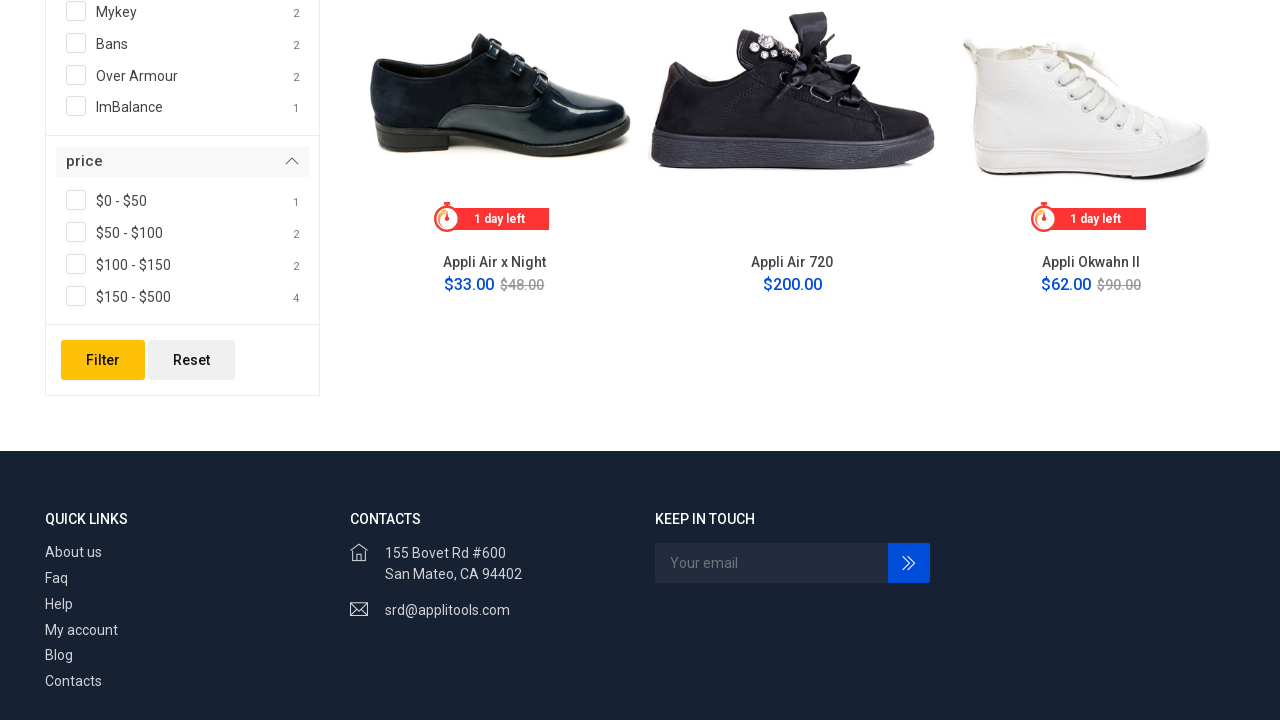

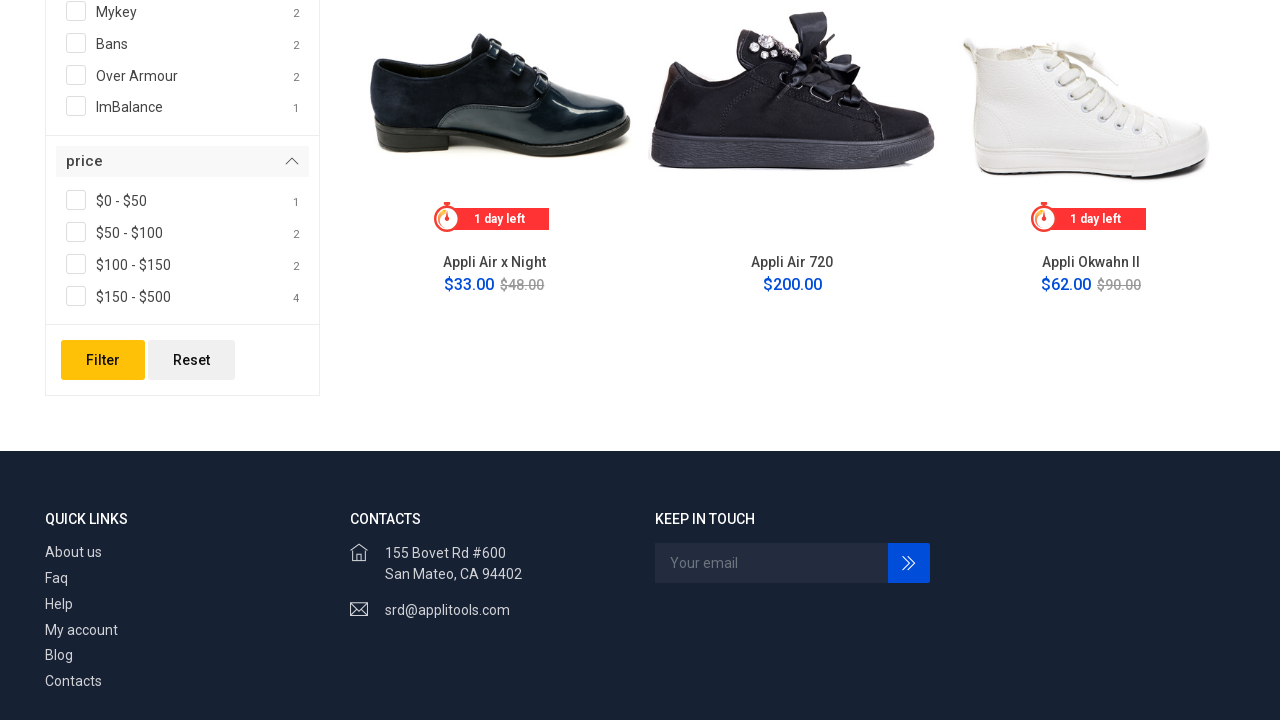